Opens the About Us modal and closes it

Starting URL: https://www.demoblaze.com/

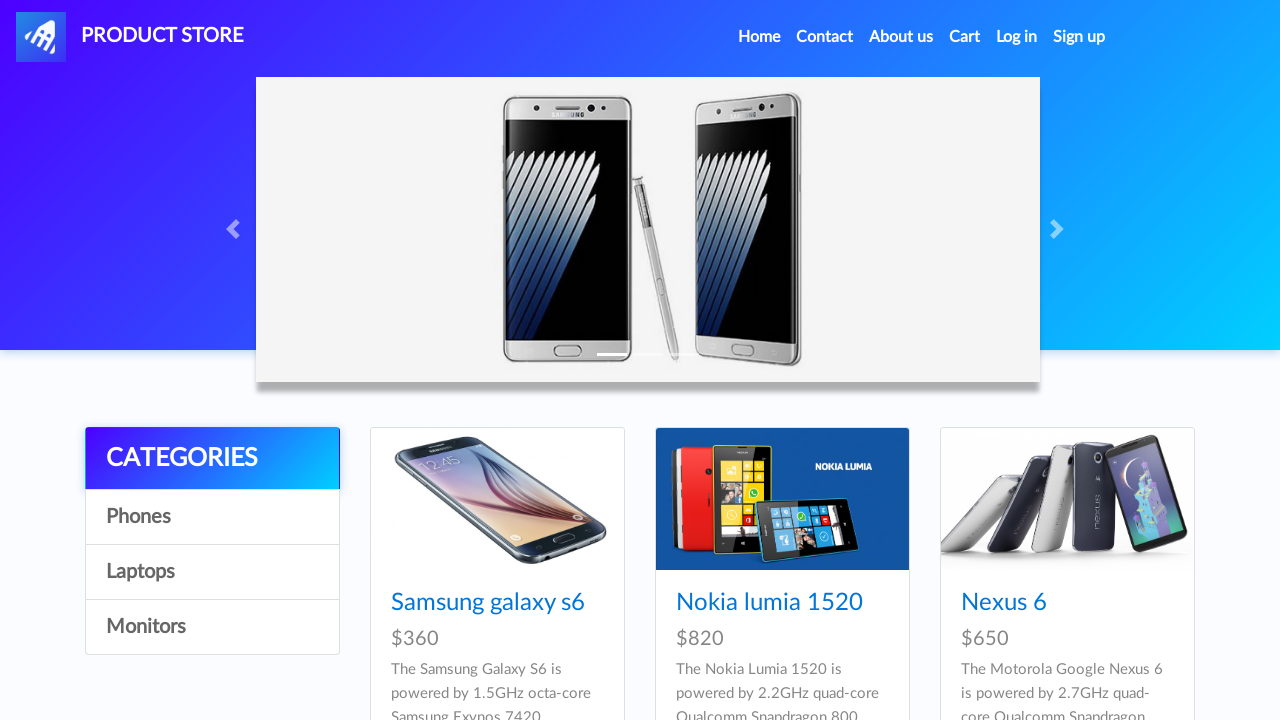

Clicked on 'About us' link to open the About Us modal at (901, 37) on xpath=//a[text()='About us']
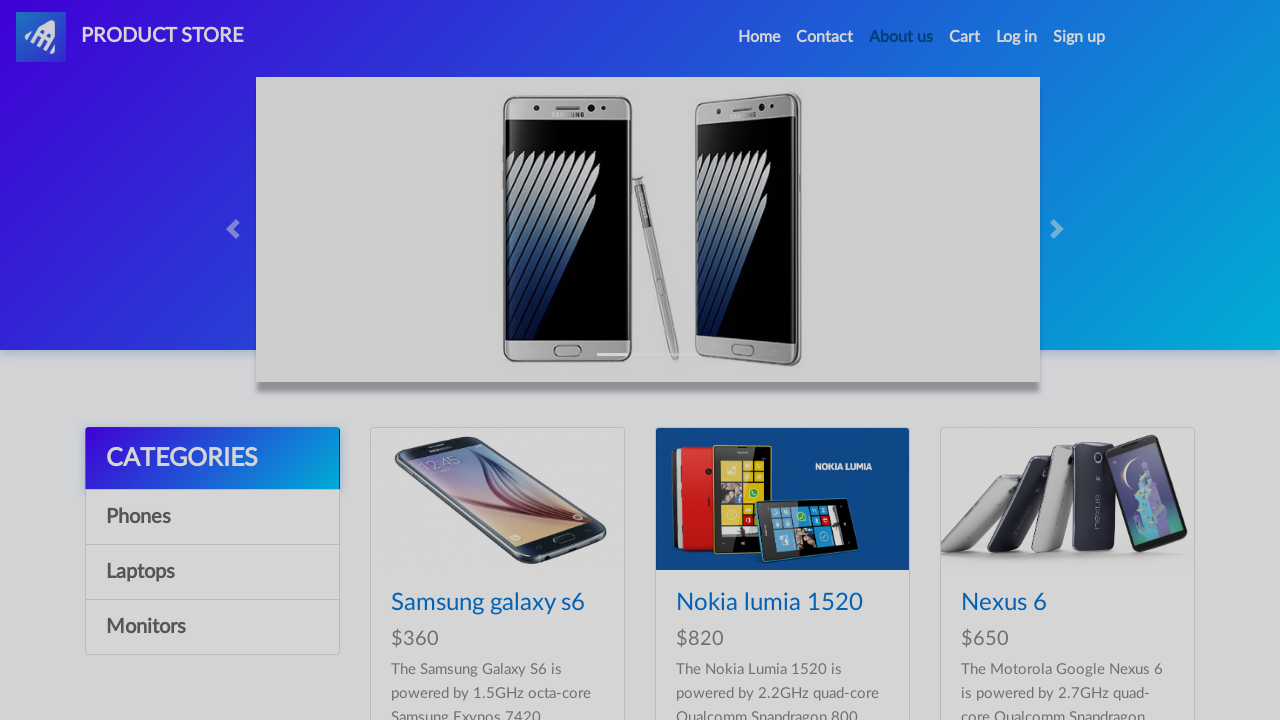

Clicked the close button to dismiss the About Us modal at (836, 493) on xpath=//*[@id='videoModal']/div/div/div[3]/button
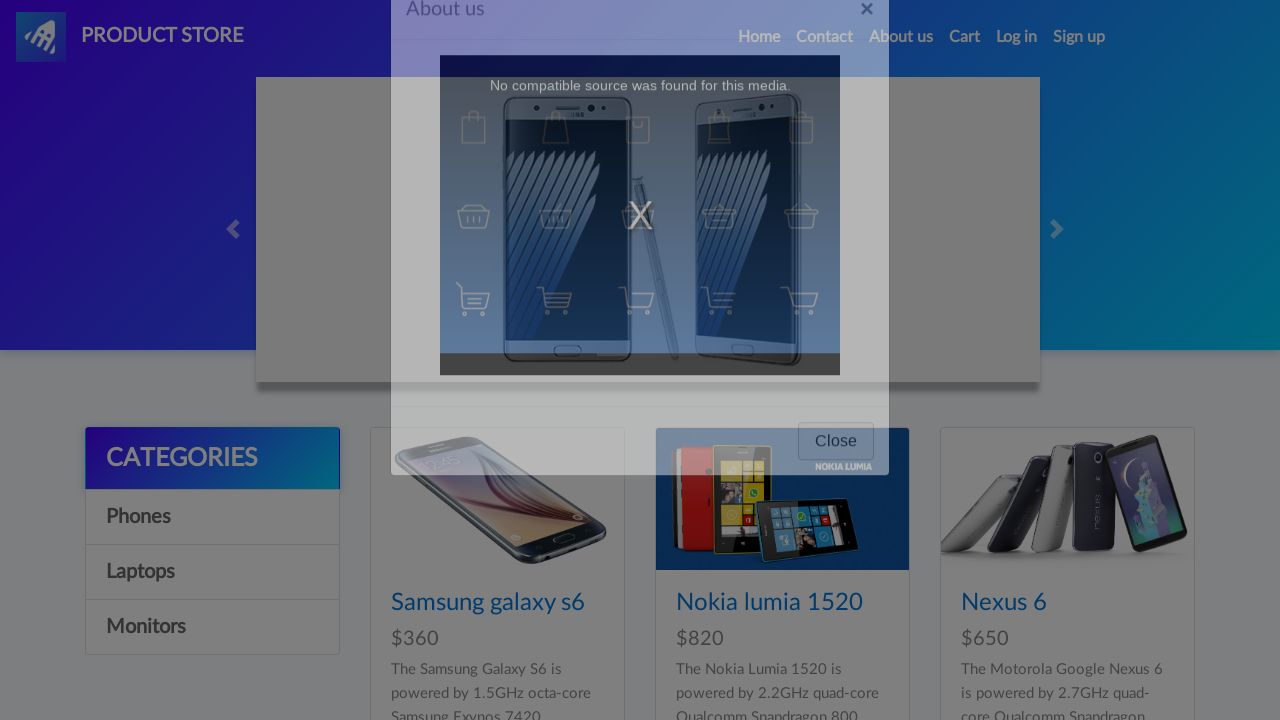

Verified that the CATEGORIES section is visible after closing the modal
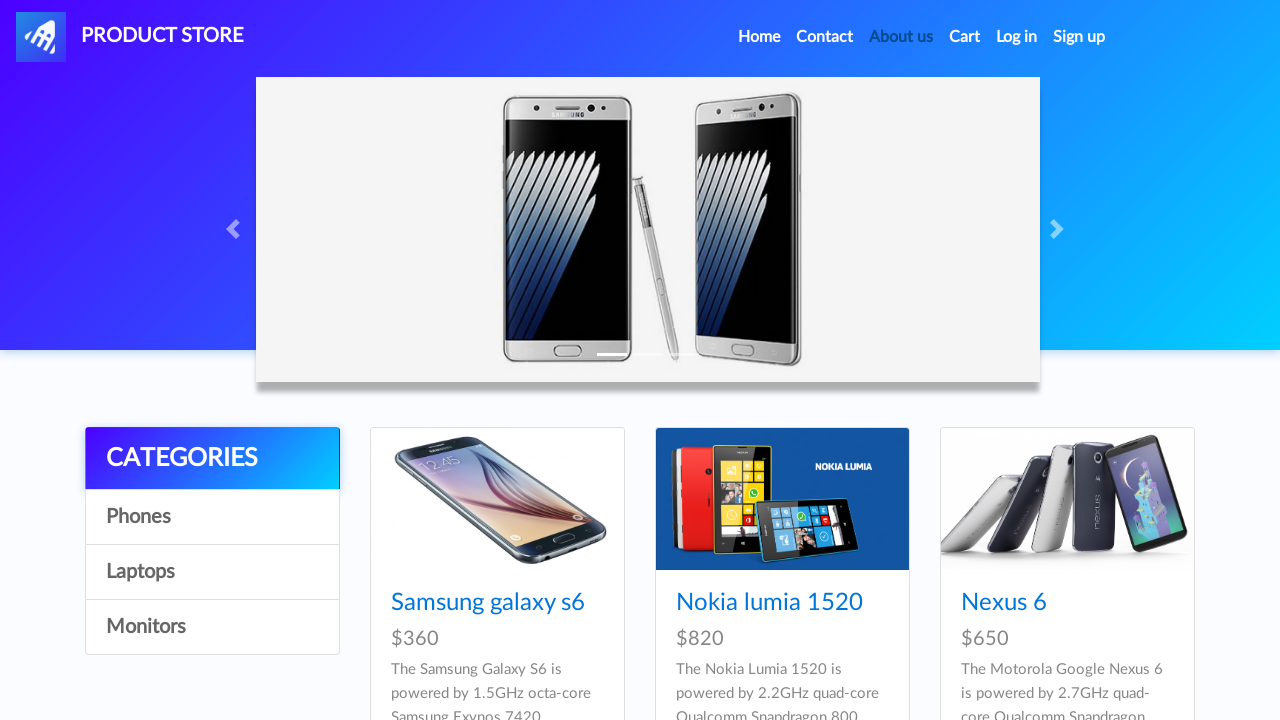

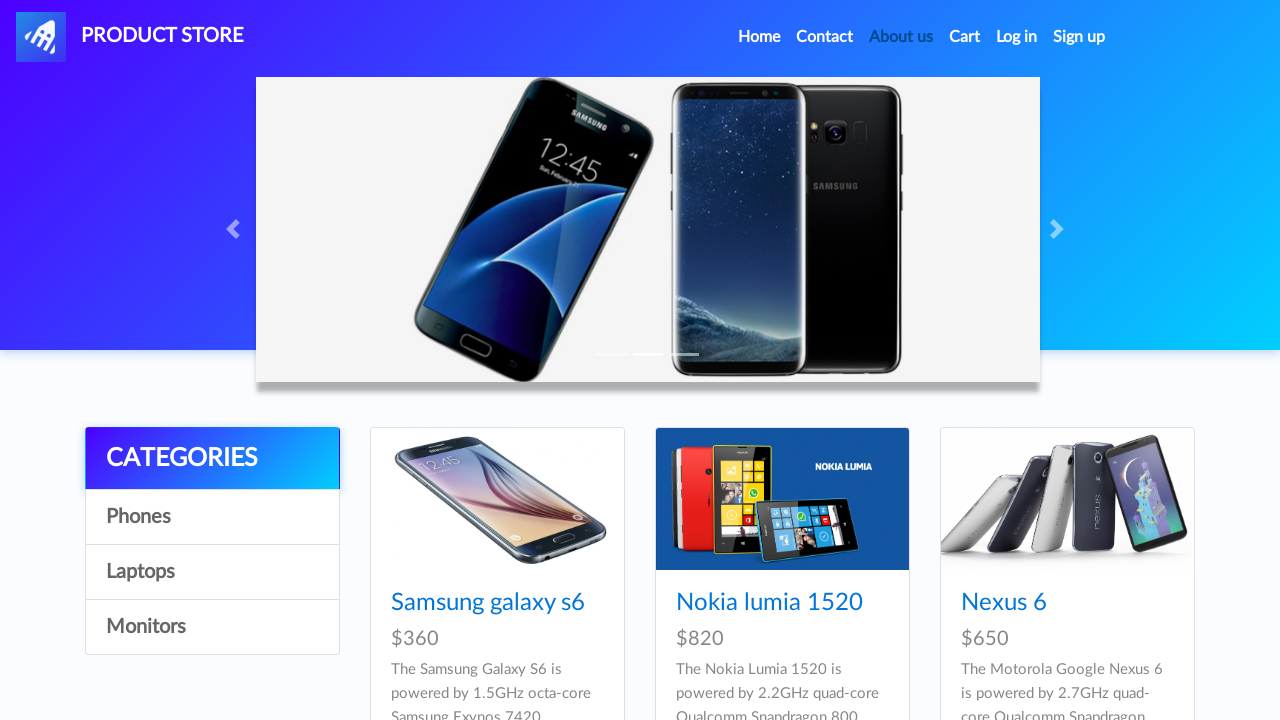